Navigates to GeeksforGeeks website and clicks on the "Courses" link to test navigation functionality

Starting URL: https://www.geeksforgeeks.org/

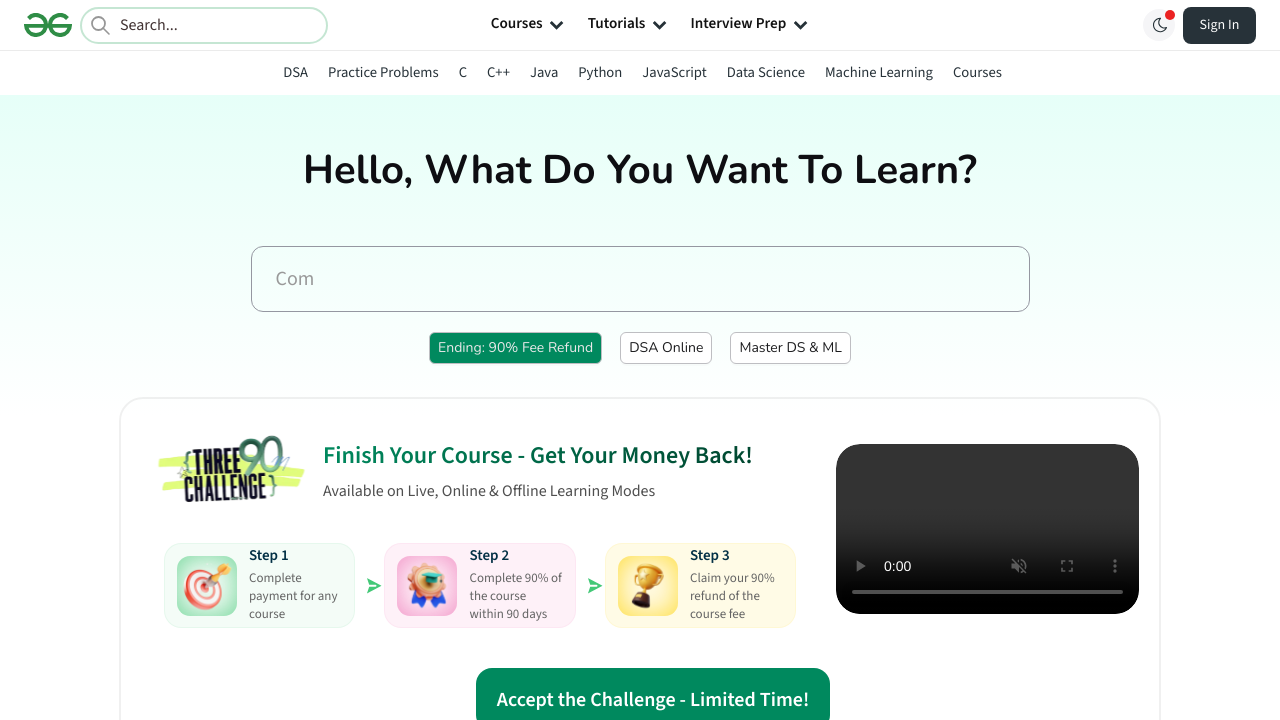

Navigated to GeeksforGeeks website
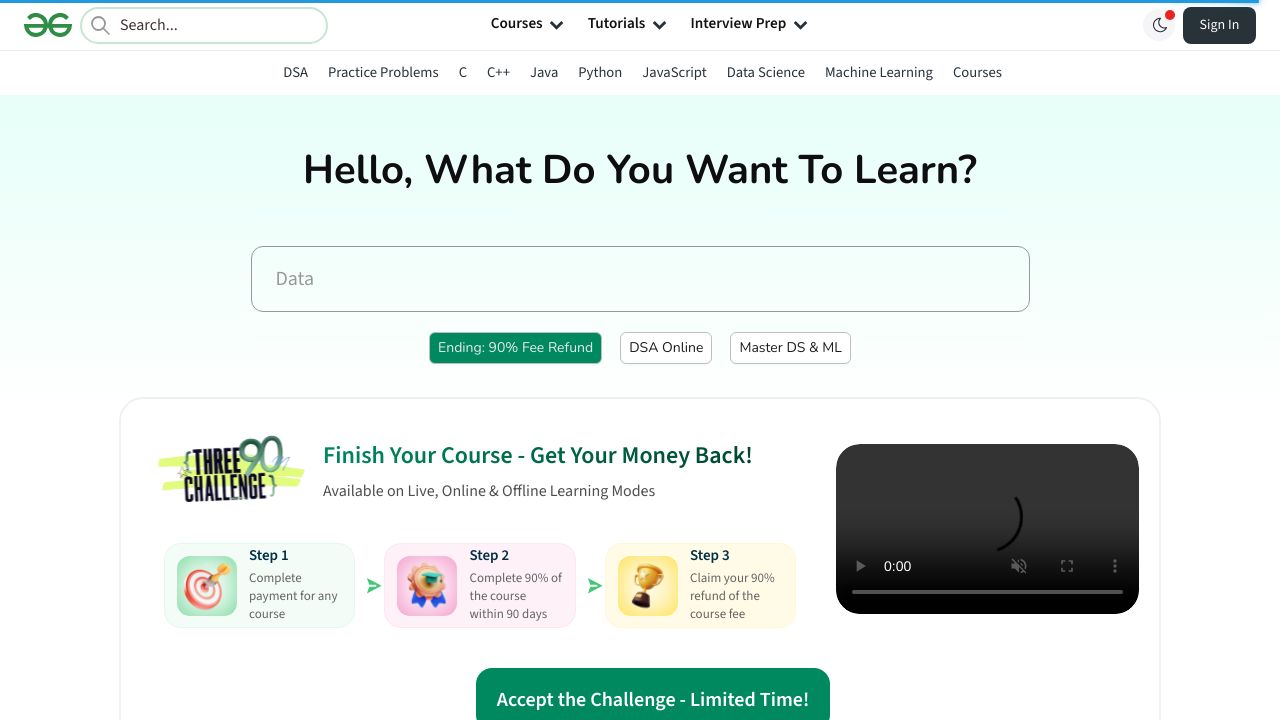

Clicked on the Courses link to test navigation functionality at (517, 25) on text=Courses
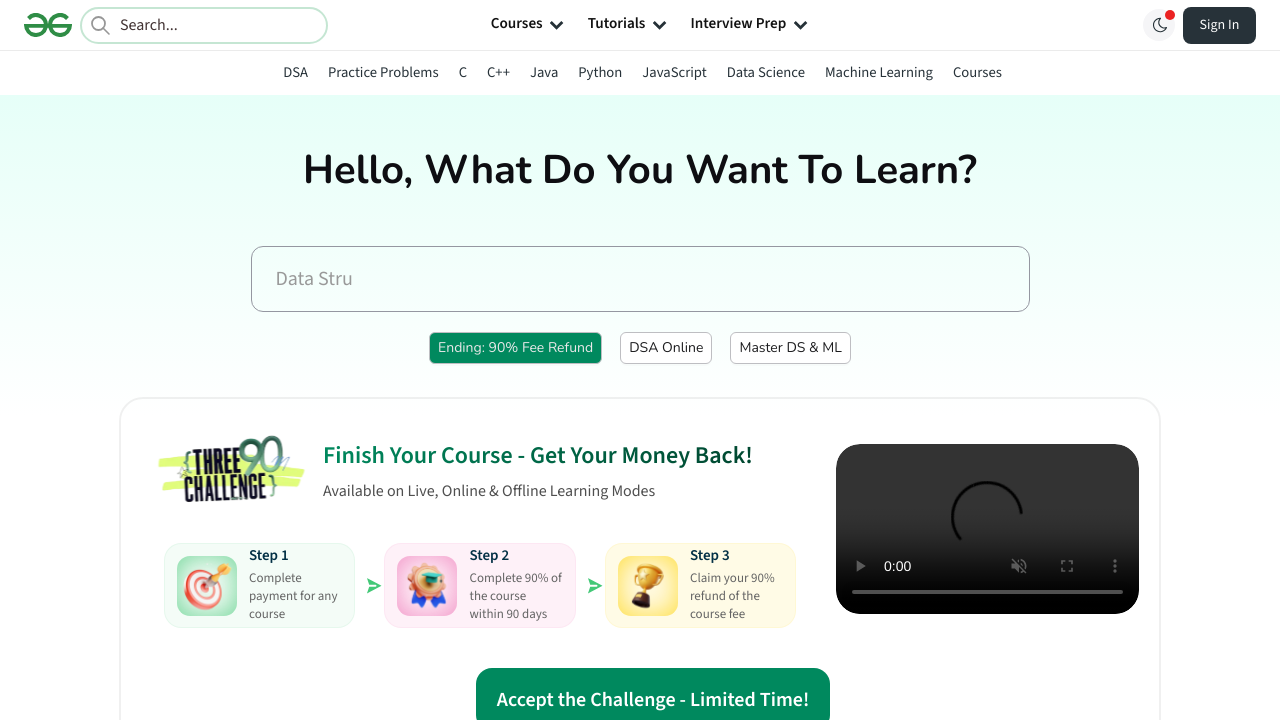

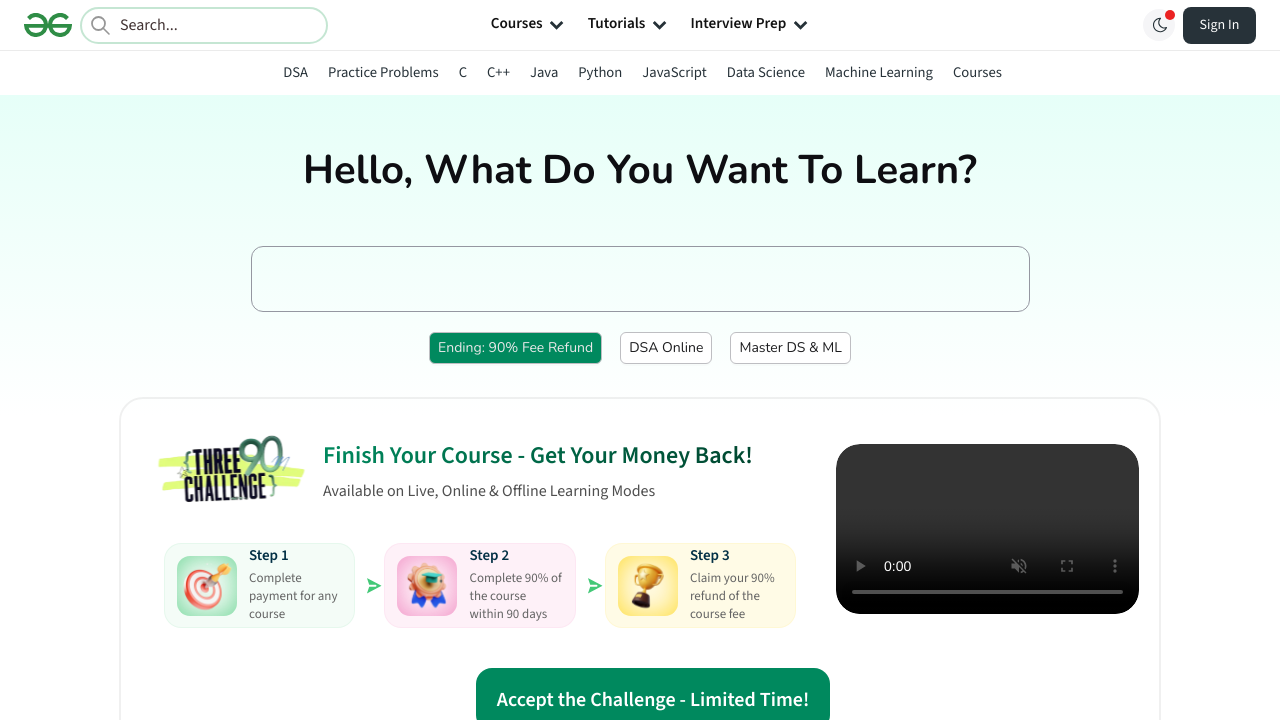